Tests file download and upload functionality on a practice page by clicking the download button and interacting with the file upload input element.

Starting URL: https://www.tutorialspoint.com/selenium/practice/upload-download.php

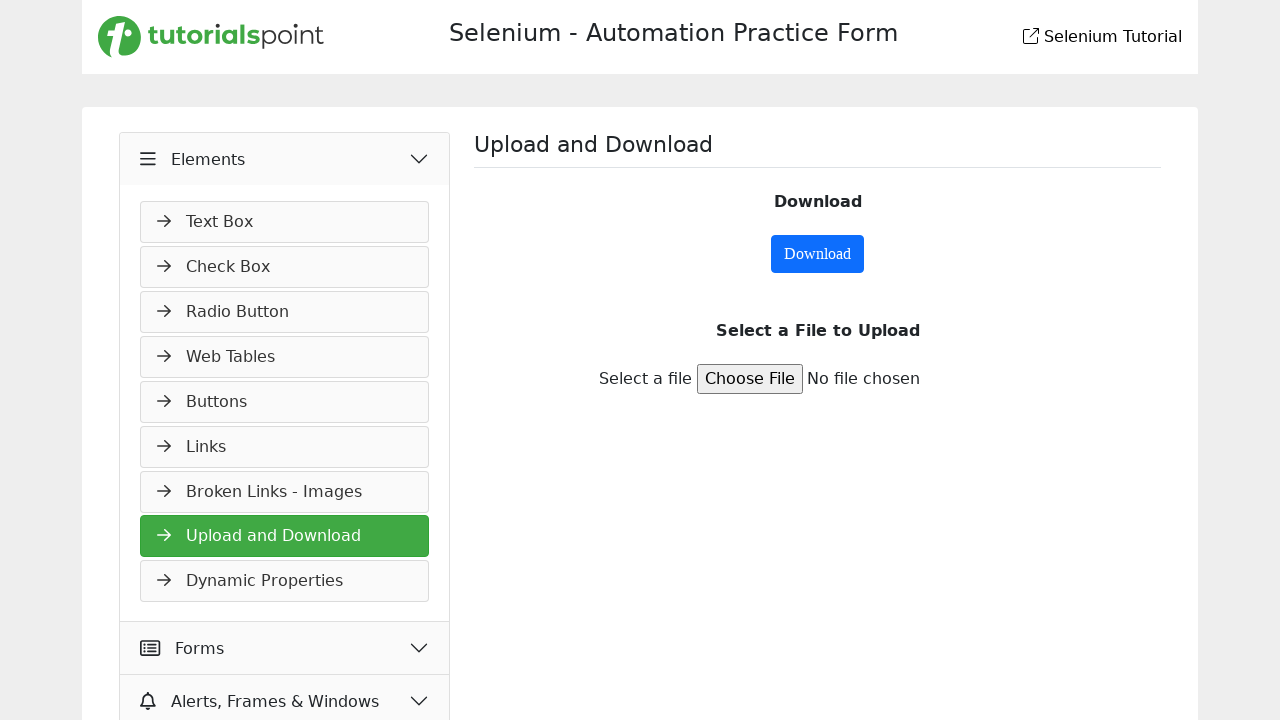

Clicked the download button at (818, 254) on #downloadButton
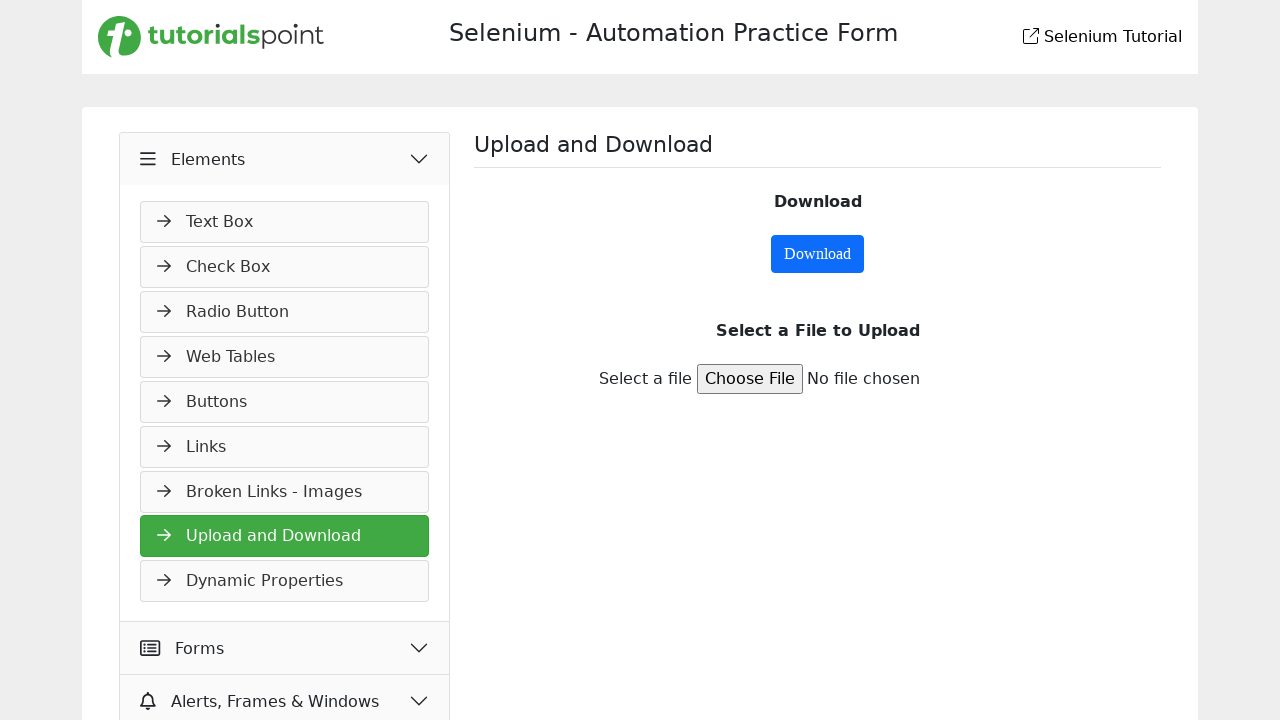

Waited 2 seconds for download to initiate
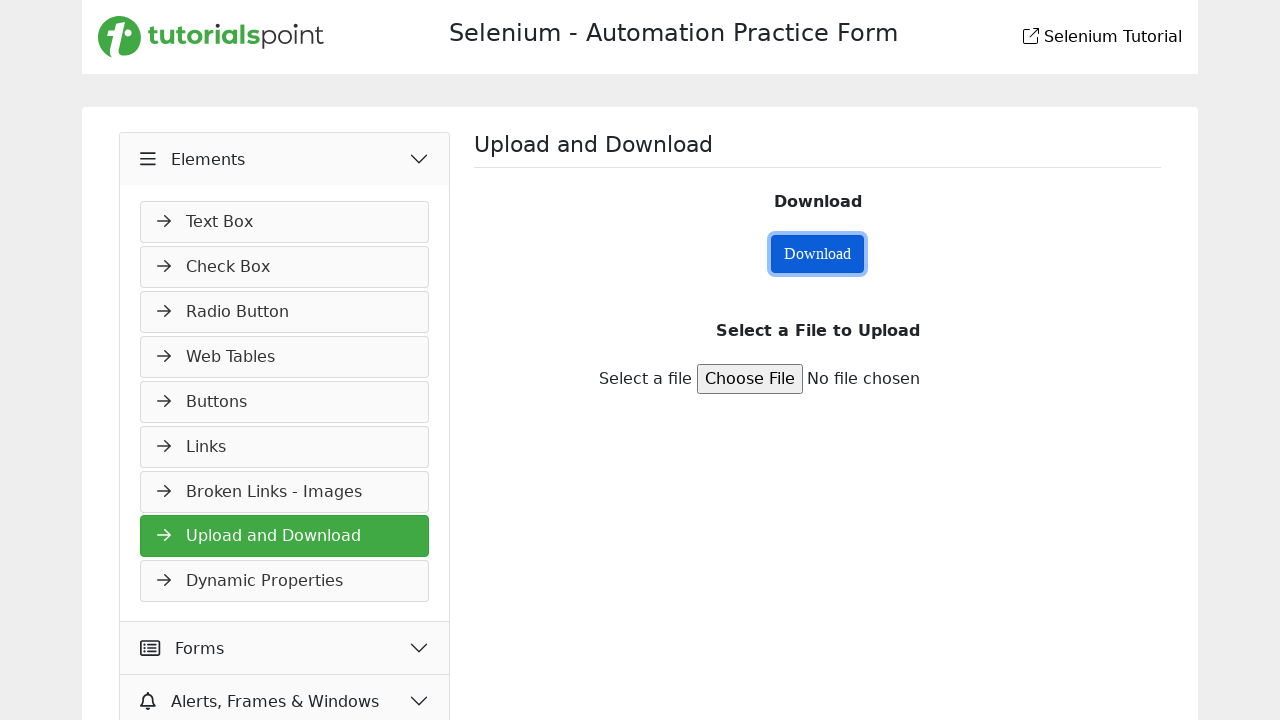

Cleared file input selection
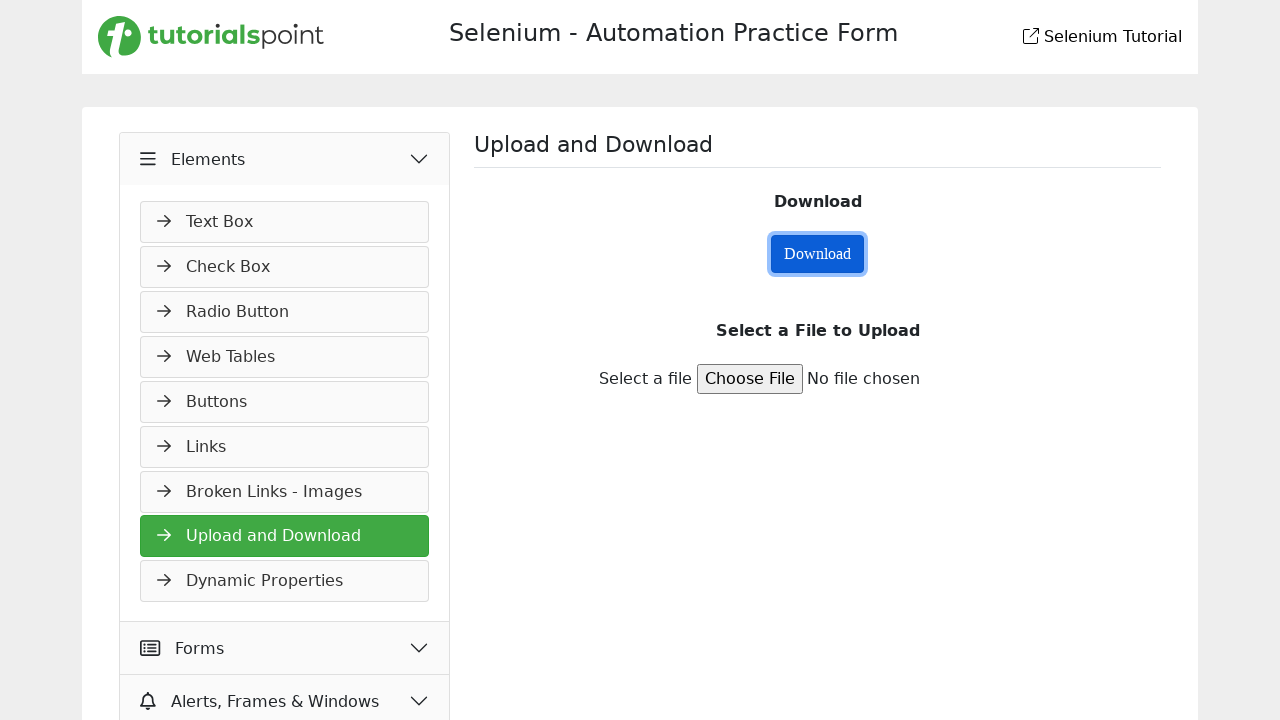

File upload input element is visible
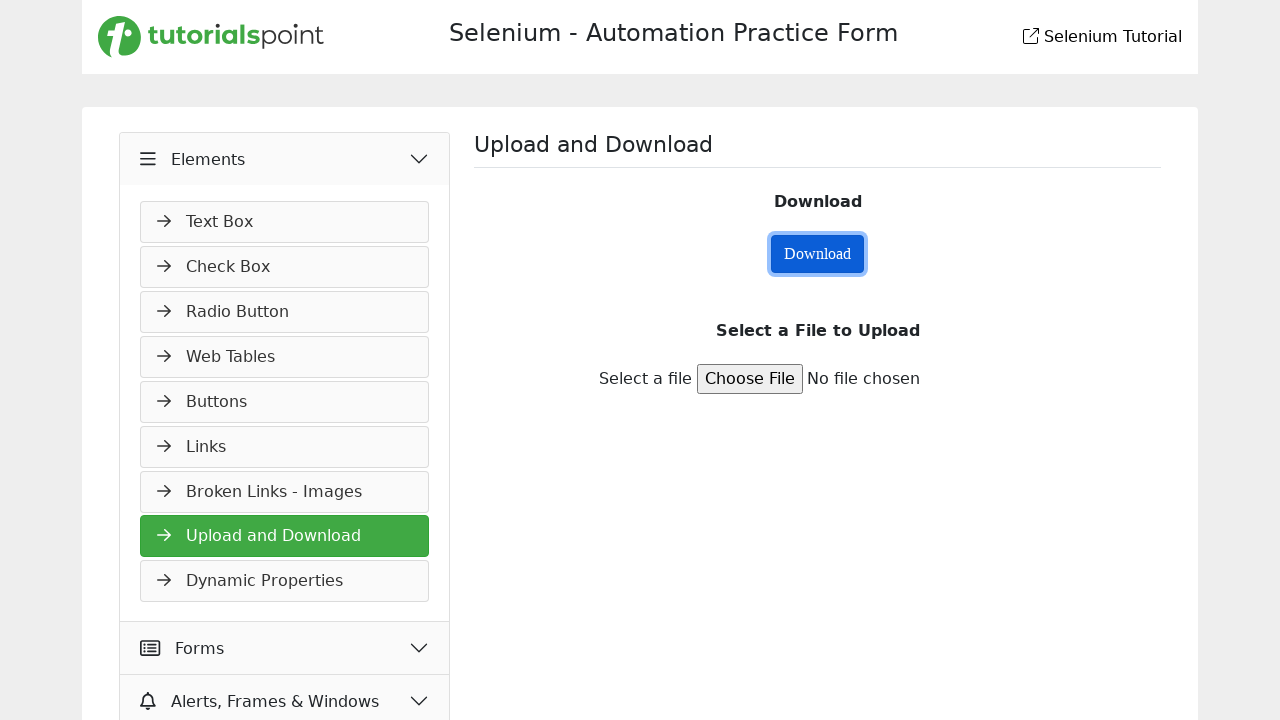

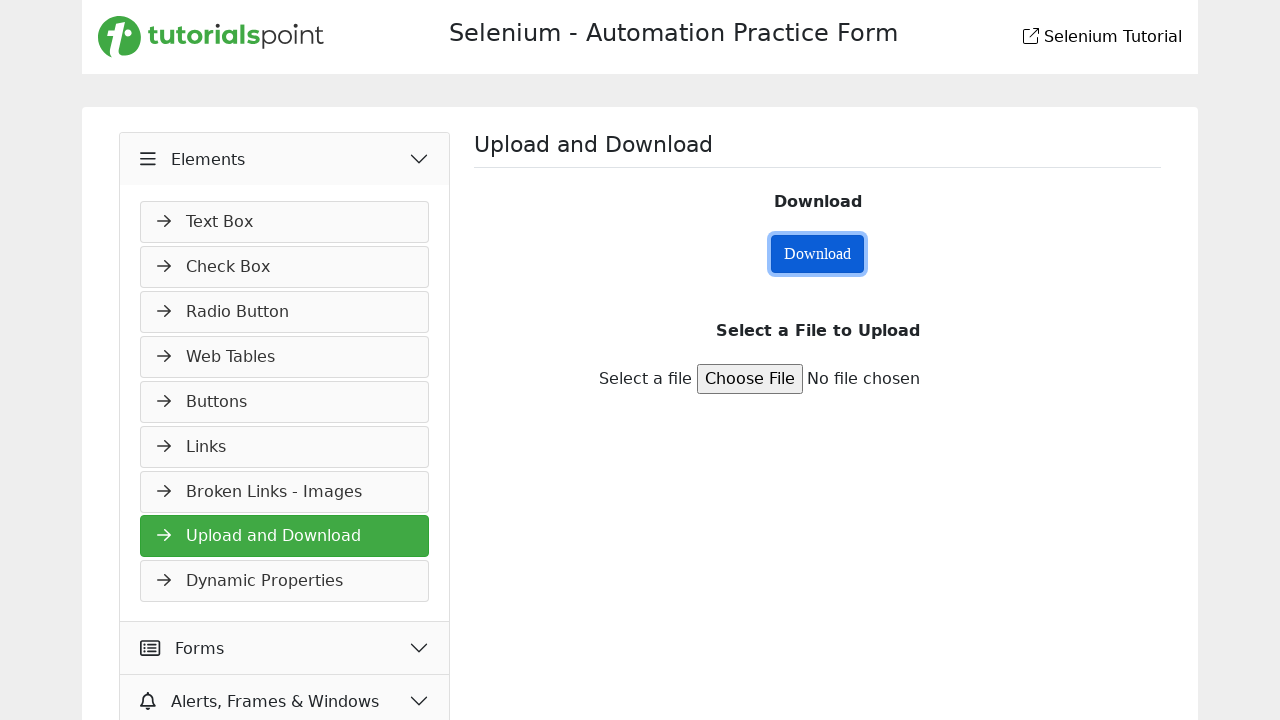